Tests that the complete all checkbox updates state when individual items are completed or cleared

Starting URL: https://demo.playwright.dev/todomvc

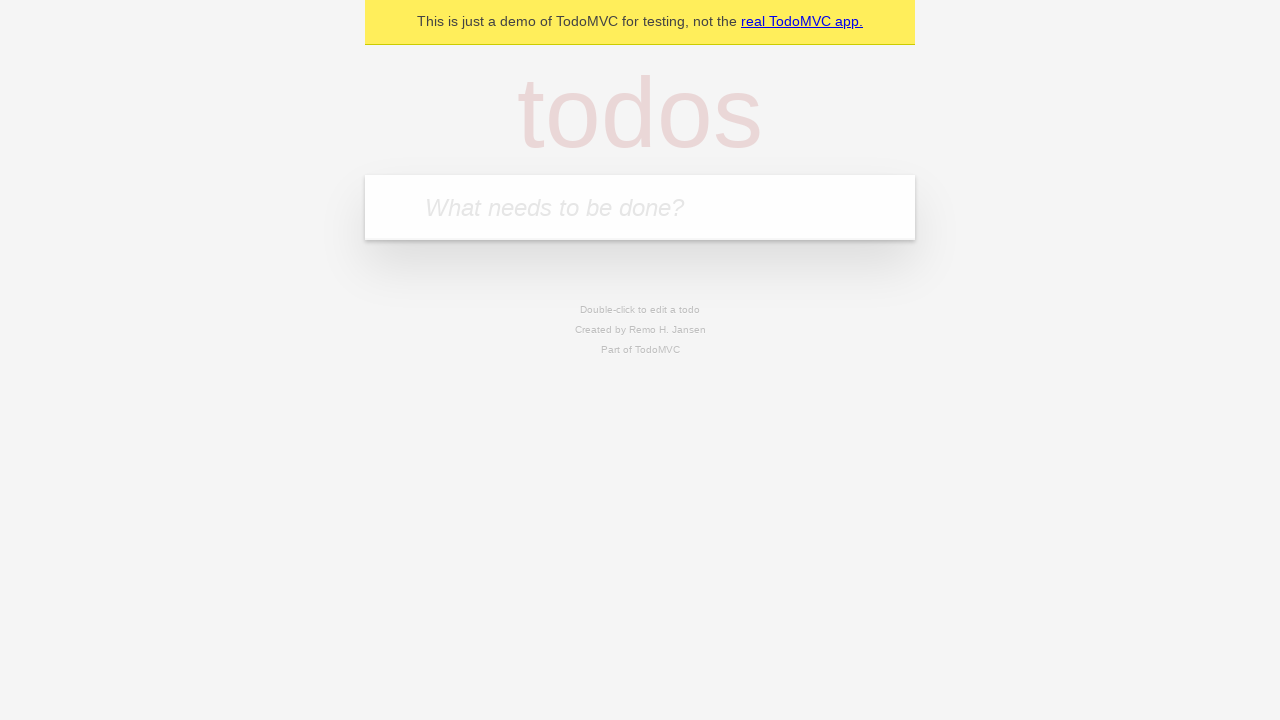

Filled new todo input with 'buy some cheese' on internal:attr=[placeholder="What needs to be done?"i]
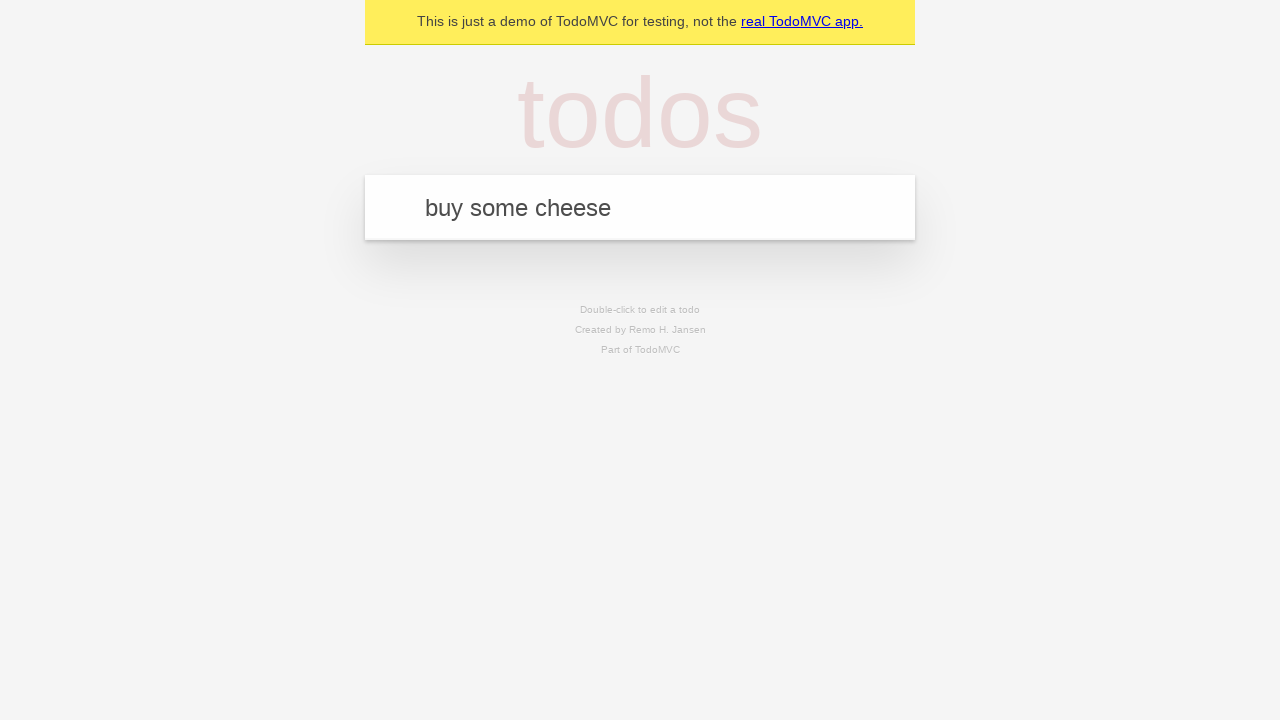

Pressed Enter to add first todo on internal:attr=[placeholder="What needs to be done?"i]
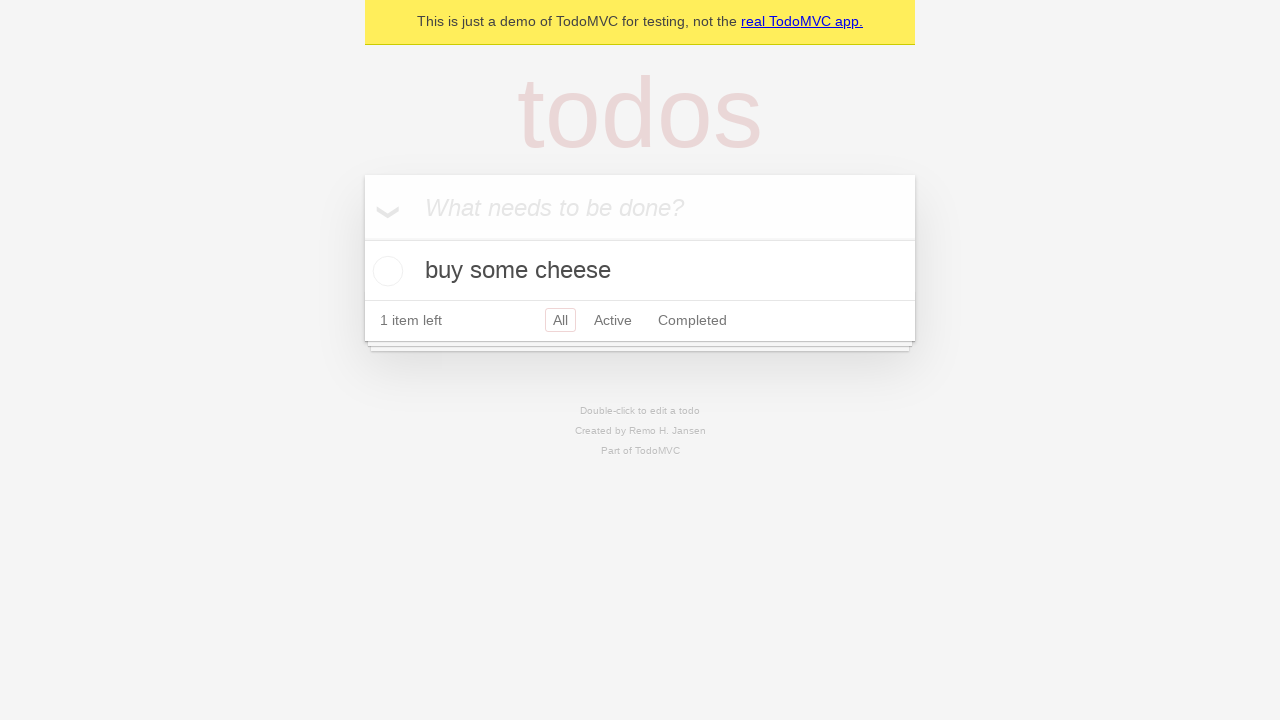

Filled new todo input with 'feed the cat' on internal:attr=[placeholder="What needs to be done?"i]
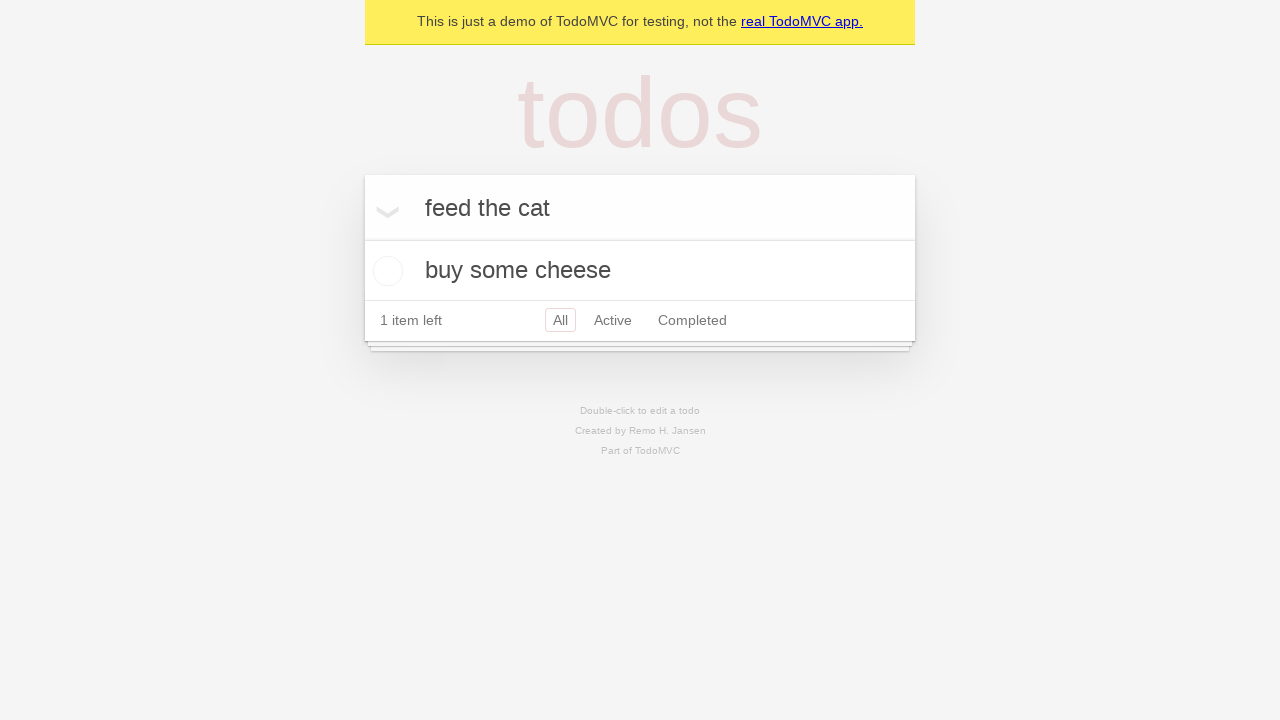

Pressed Enter to add second todo on internal:attr=[placeholder="What needs to be done?"i]
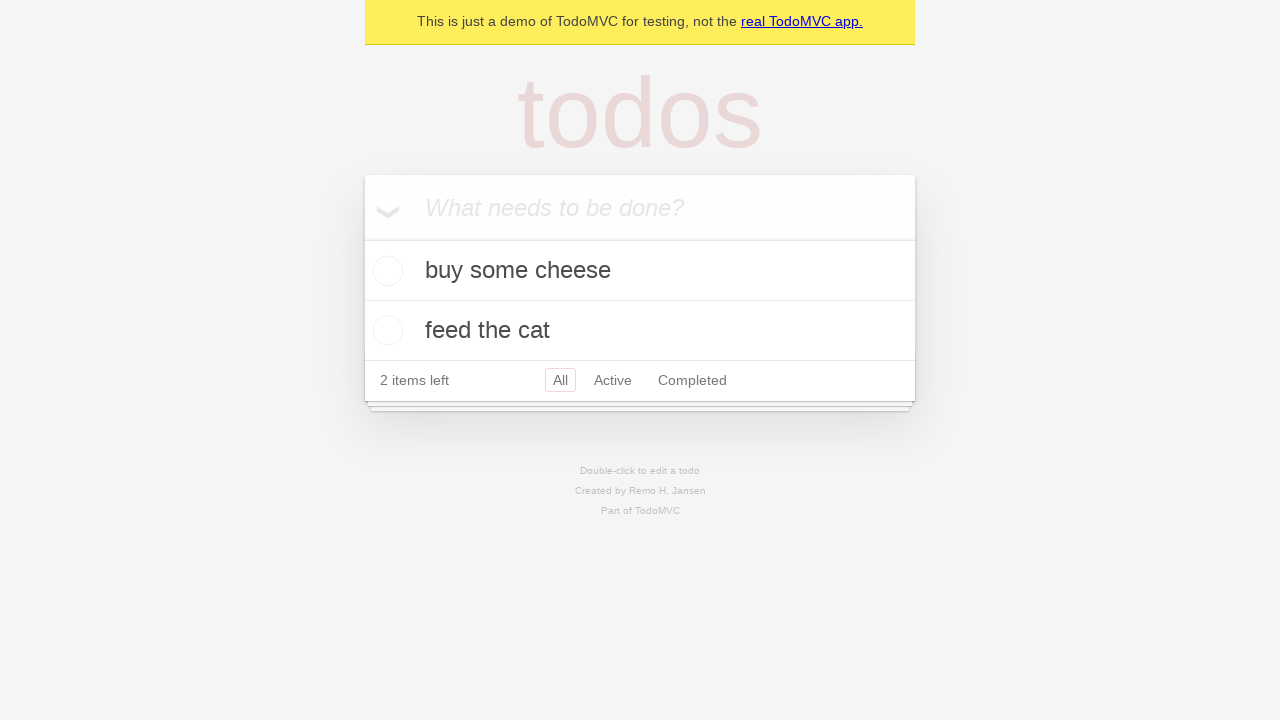

Filled new todo input with 'book a doctors appointment' on internal:attr=[placeholder="What needs to be done?"i]
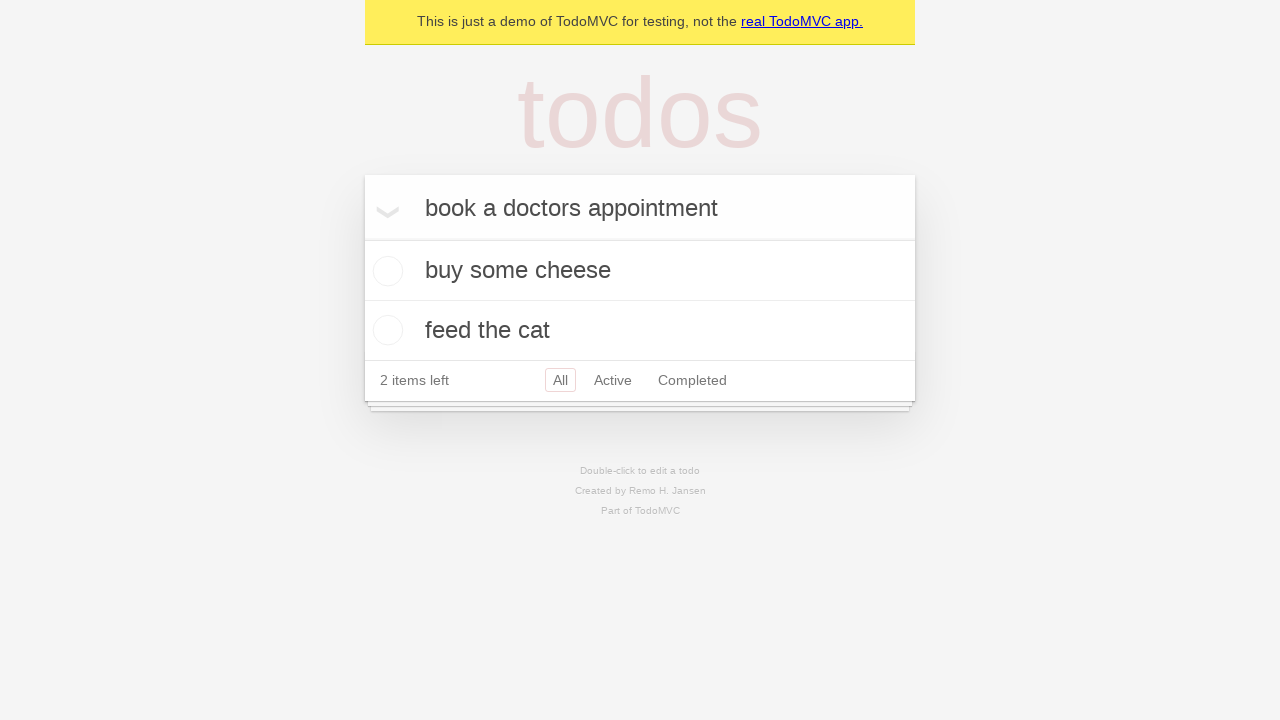

Pressed Enter to add third todo on internal:attr=[placeholder="What needs to be done?"i]
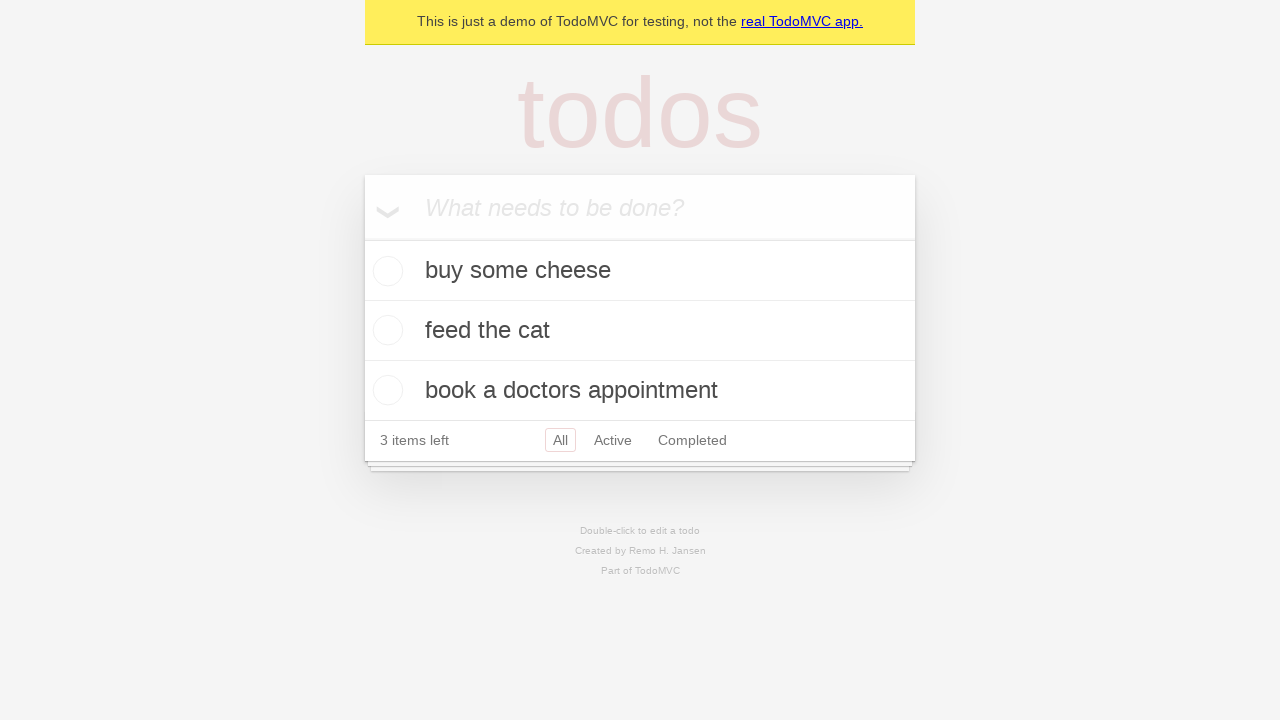

Checked the 'Mark all as complete' toggle at (362, 238) on internal:label="Mark all as complete"i
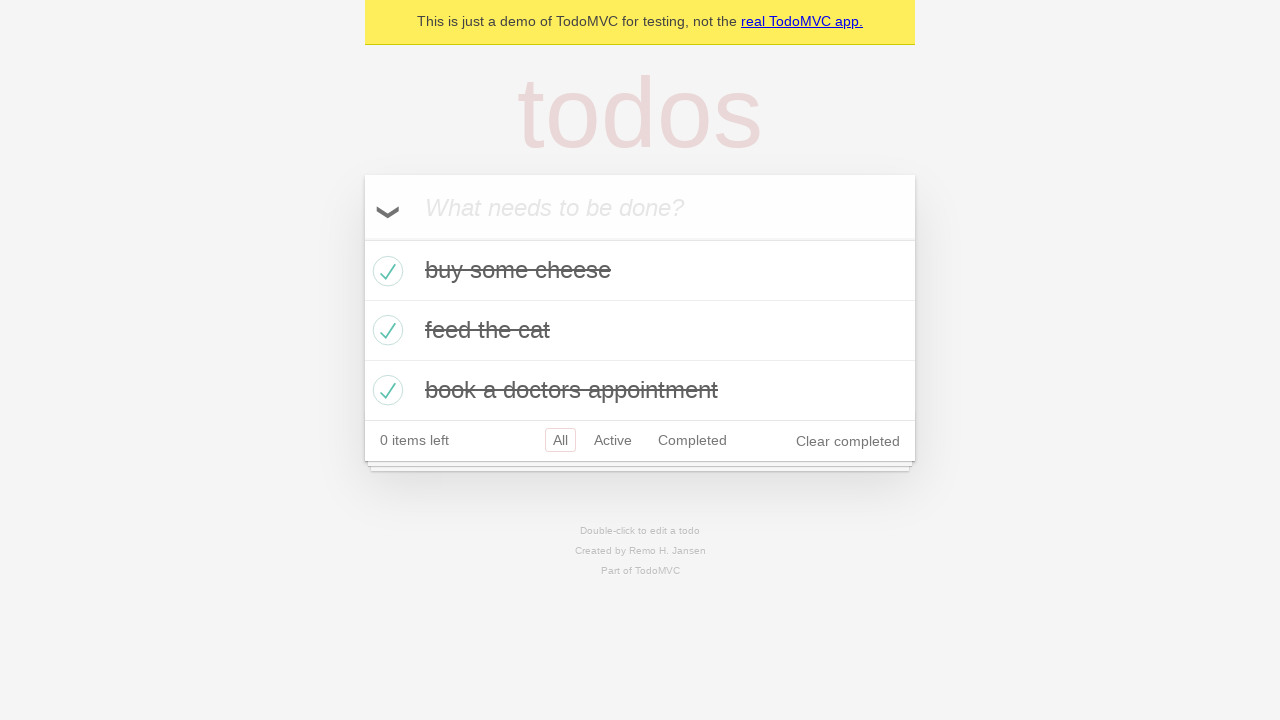

Unchecked the first todo item at (385, 271) on internal:testid=[data-testid="todo-item"s] >> nth=0 >> internal:role=checkbox
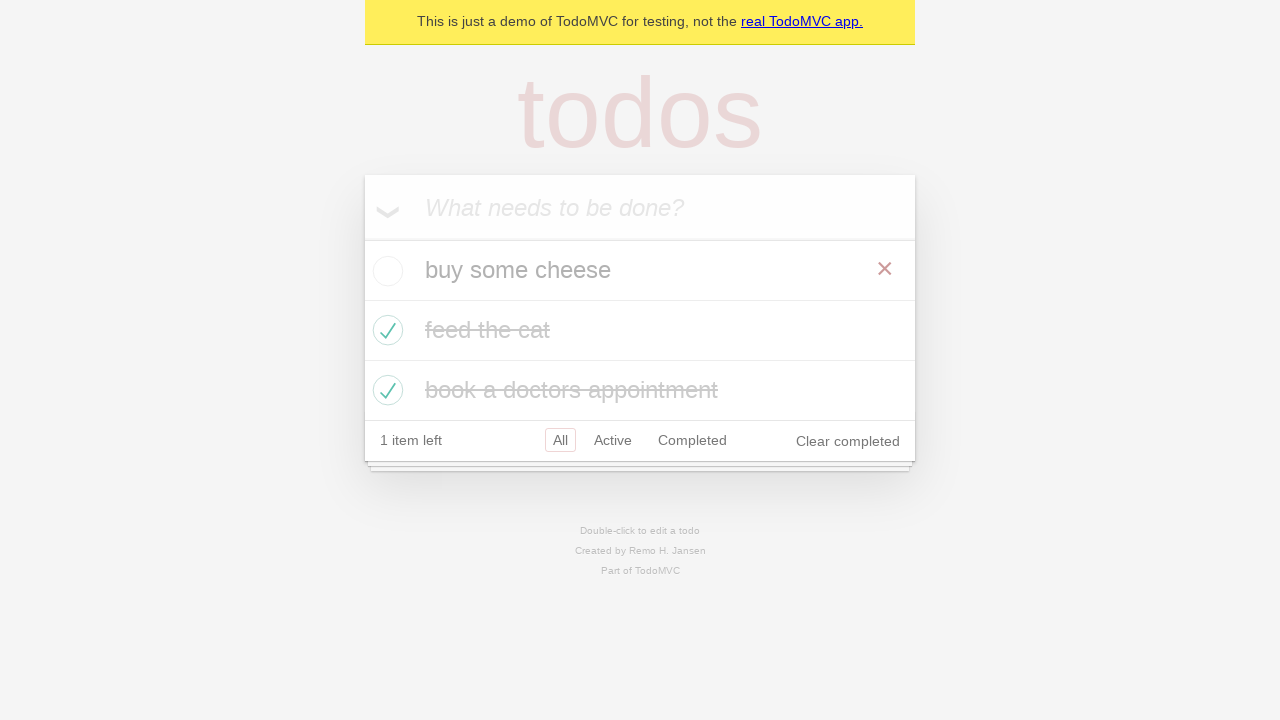

Checked the first todo item again at (385, 271) on internal:testid=[data-testid="todo-item"s] >> nth=0 >> internal:role=checkbox
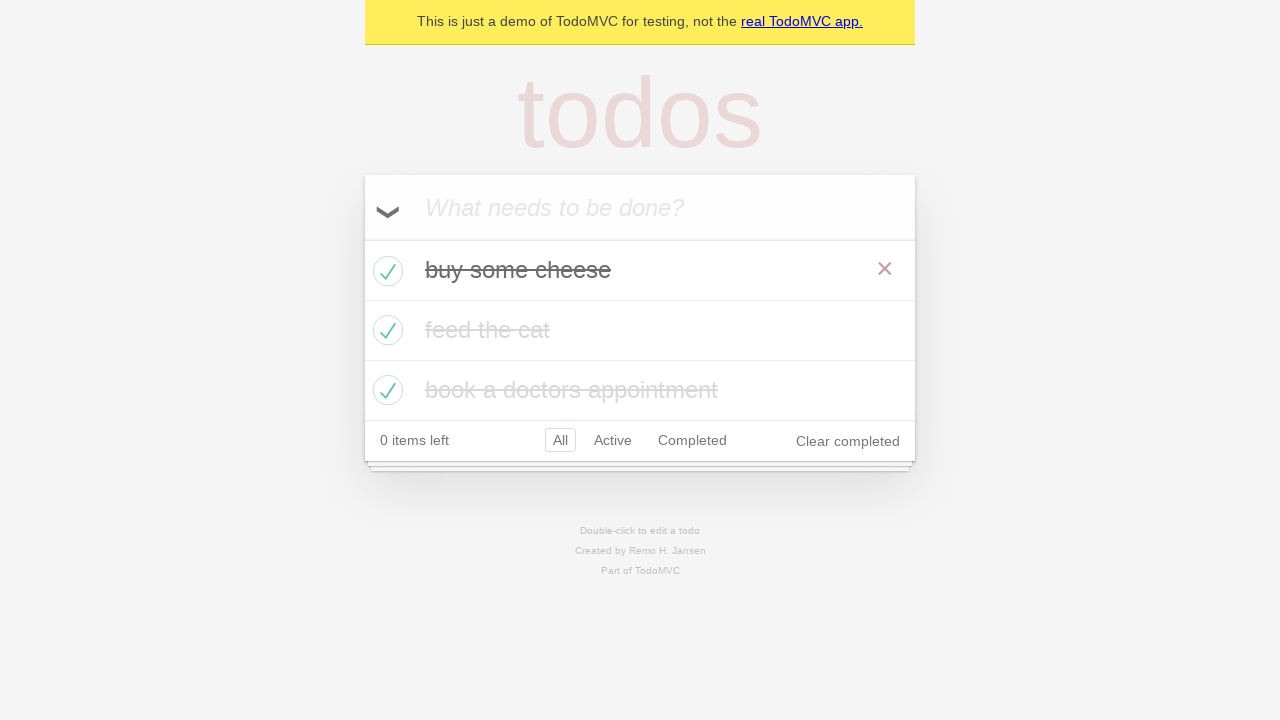

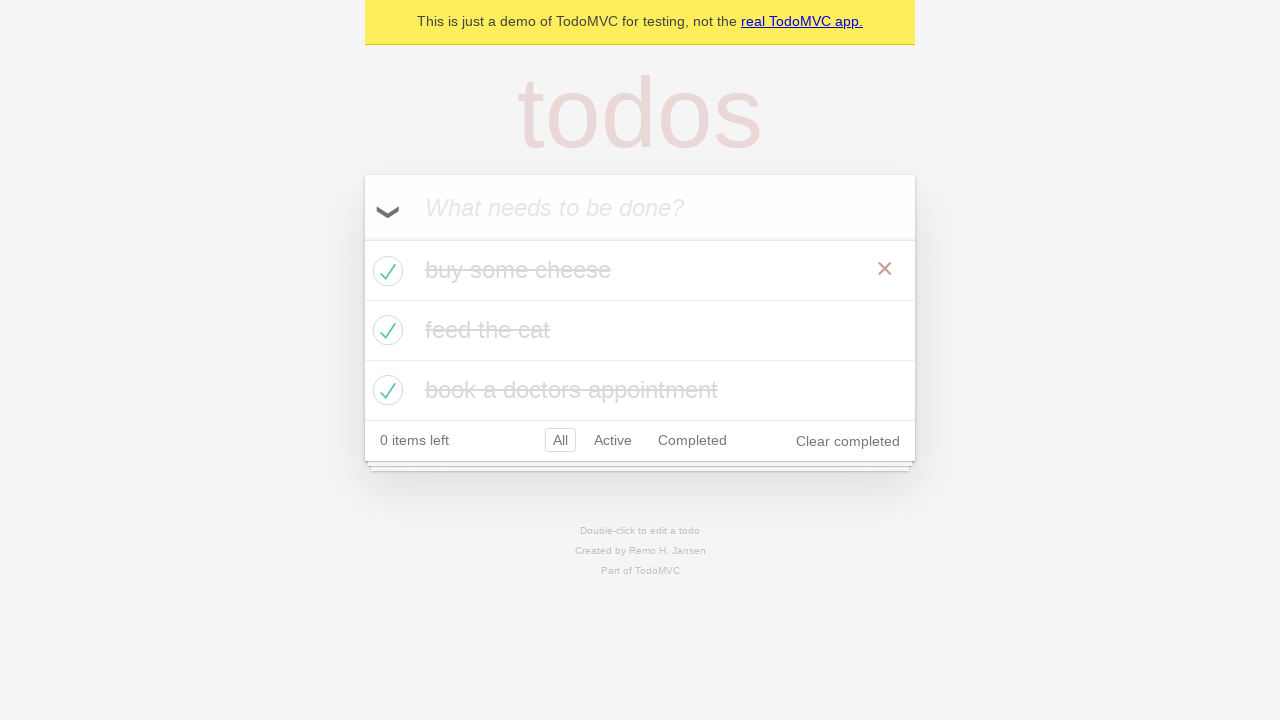